Tests a practice form submission by filling in name, email, password, selecting options from dropdown and radio buttons, entering a date, and submitting the form

Starting URL: https://www.rahulshettyacademy.com/angularpractice/

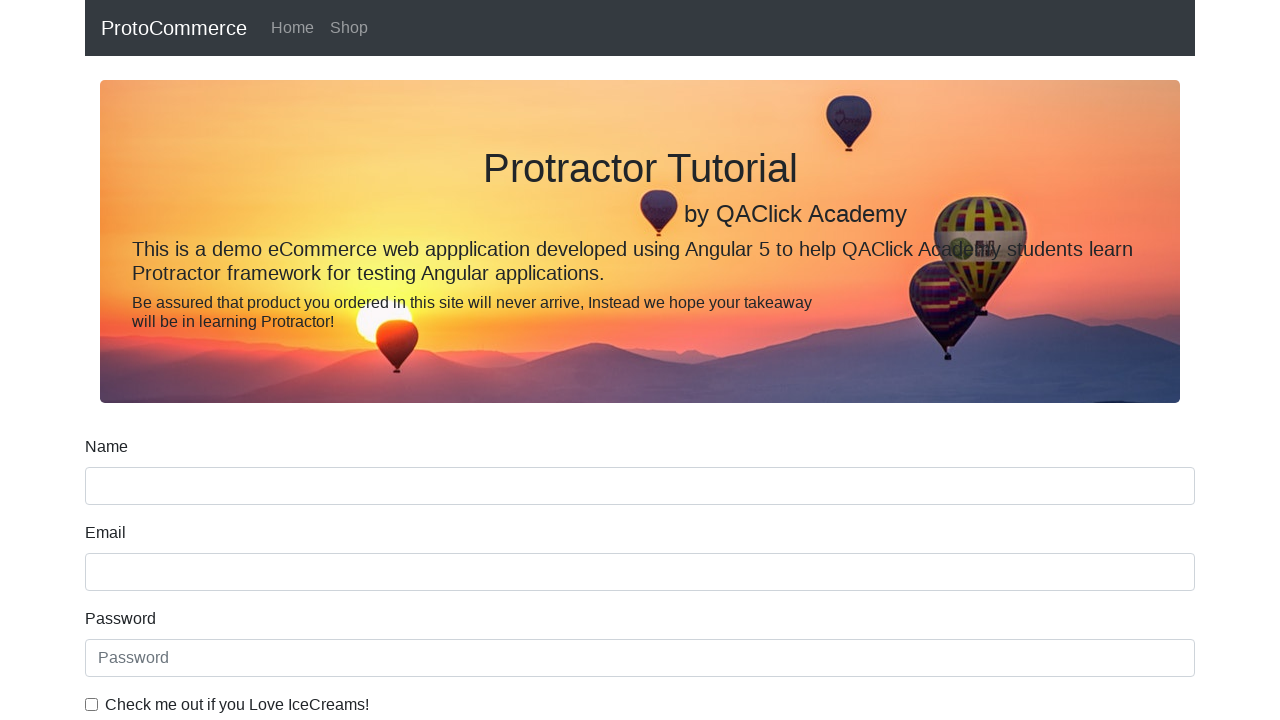

Filled name field with 'Maria Garcia' on input[name='name']
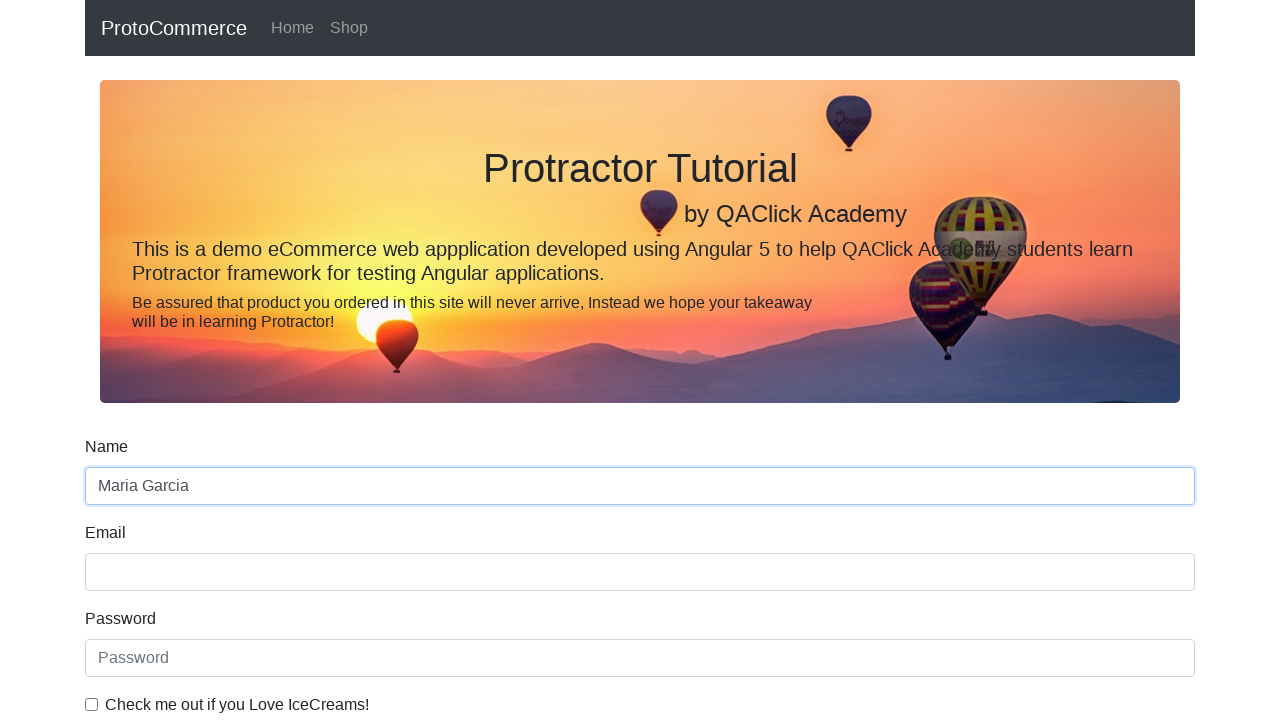

Filled email field with 'maria.garcia@example.com' on input[name='email']
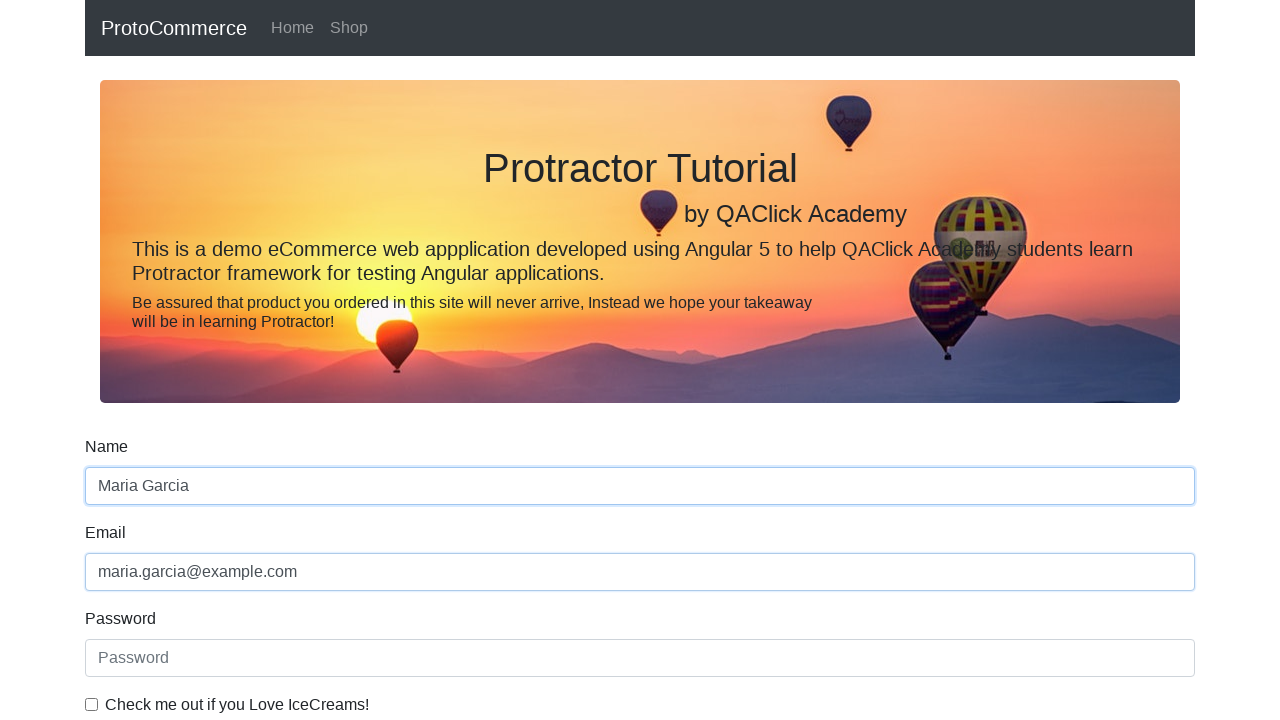

Filled password field with 'securePass123' on #exampleInputPassword1
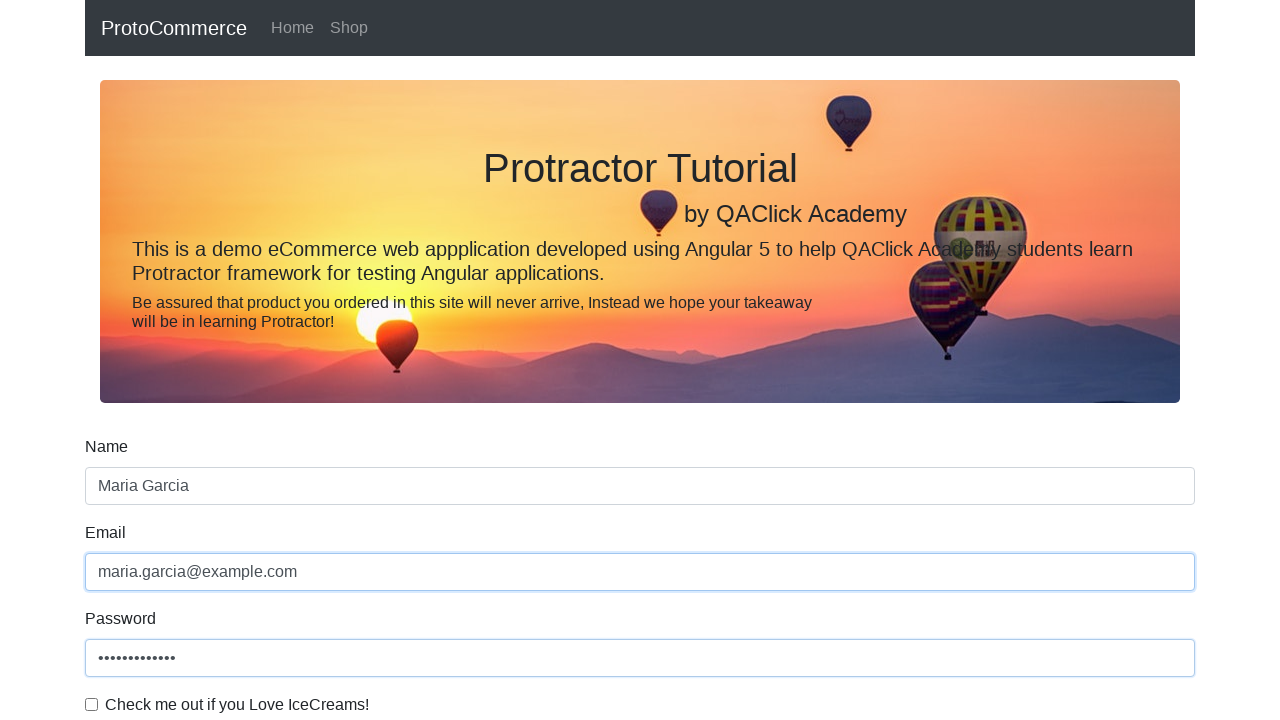

Checked the checkbox at (92, 704) on #exampleCheck1
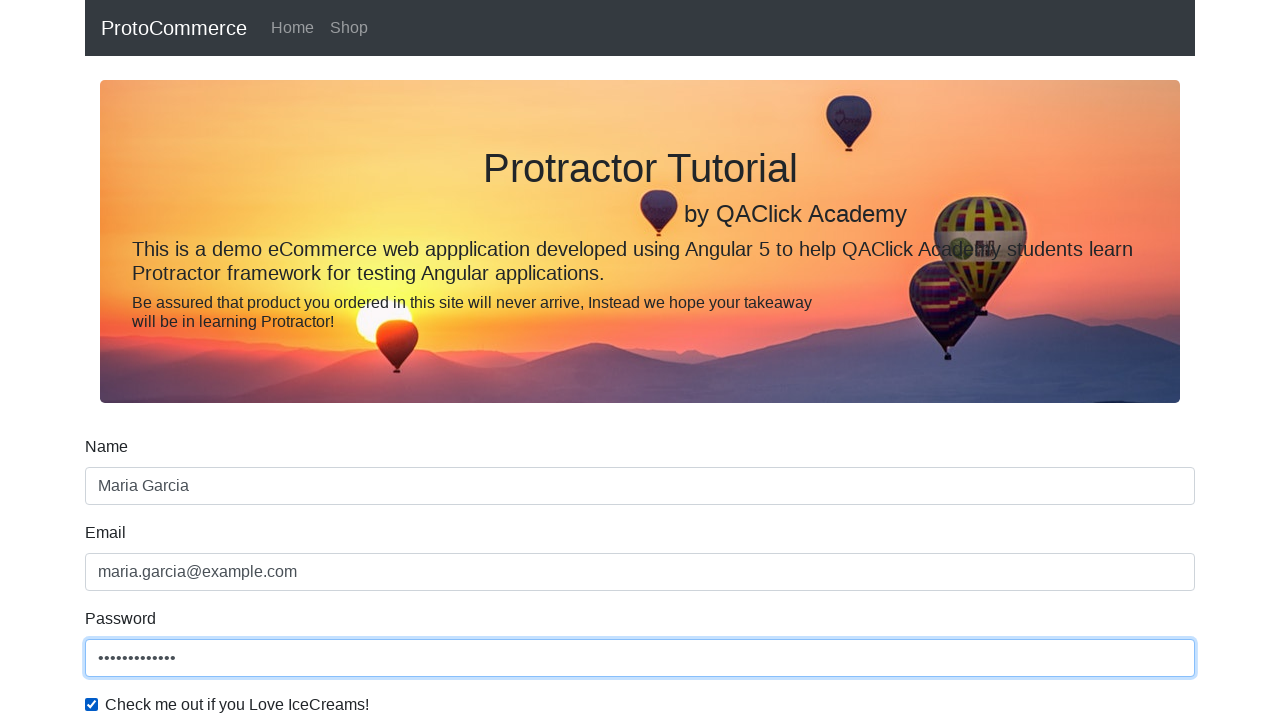

Selected 'Female' option from dropdown on #exampleFormControlSelect1
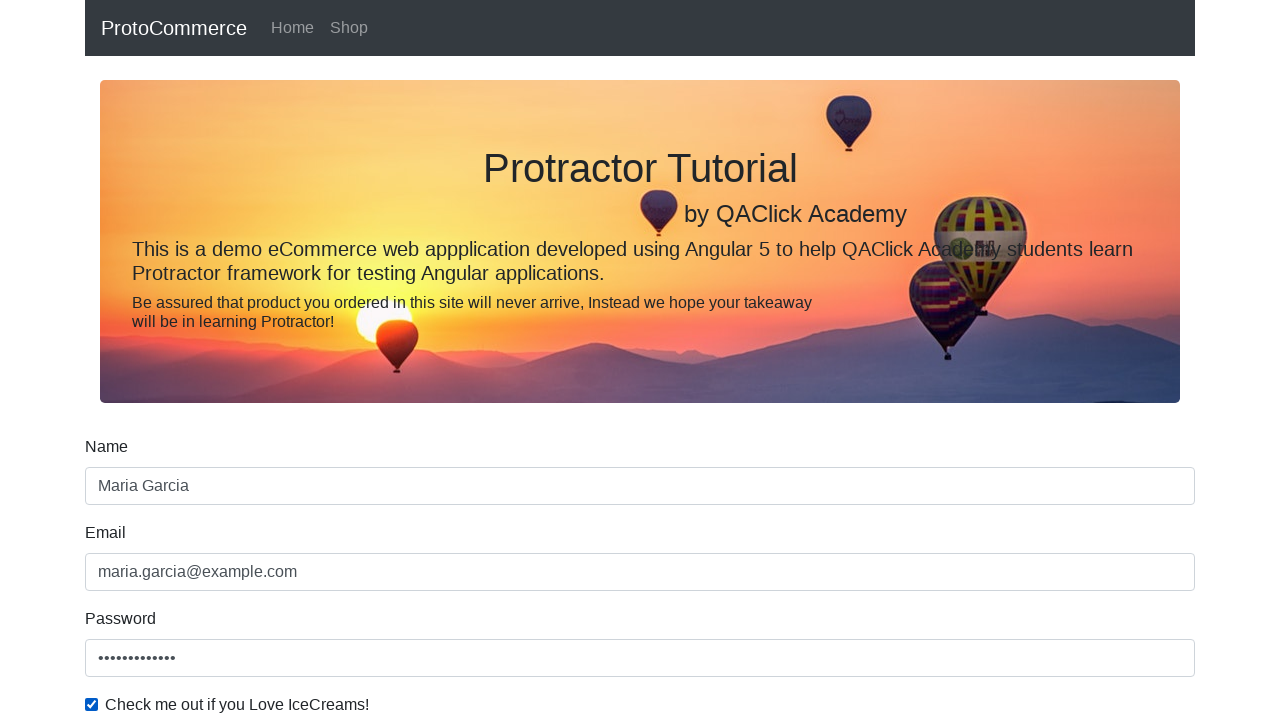

Selected 'Student' radio button at (238, 360) on #inlineRadio1
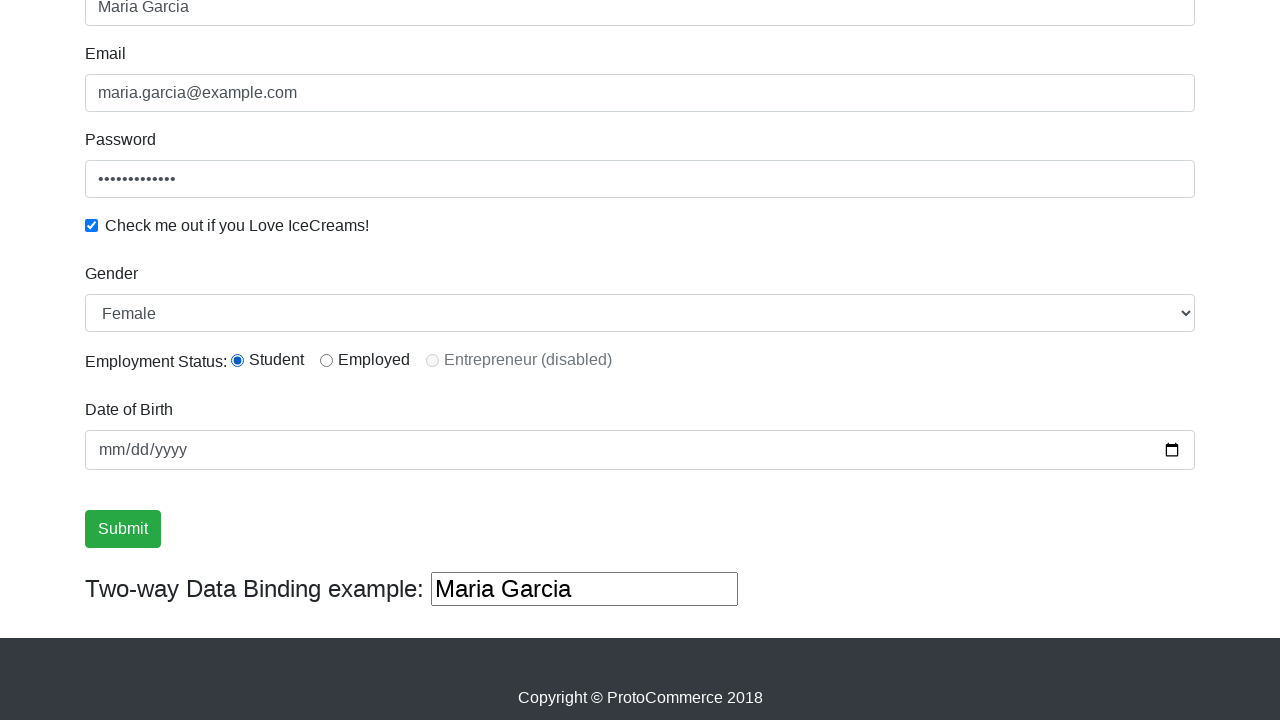

Filled birthday field with '1995-03-22' on input[name='bday']
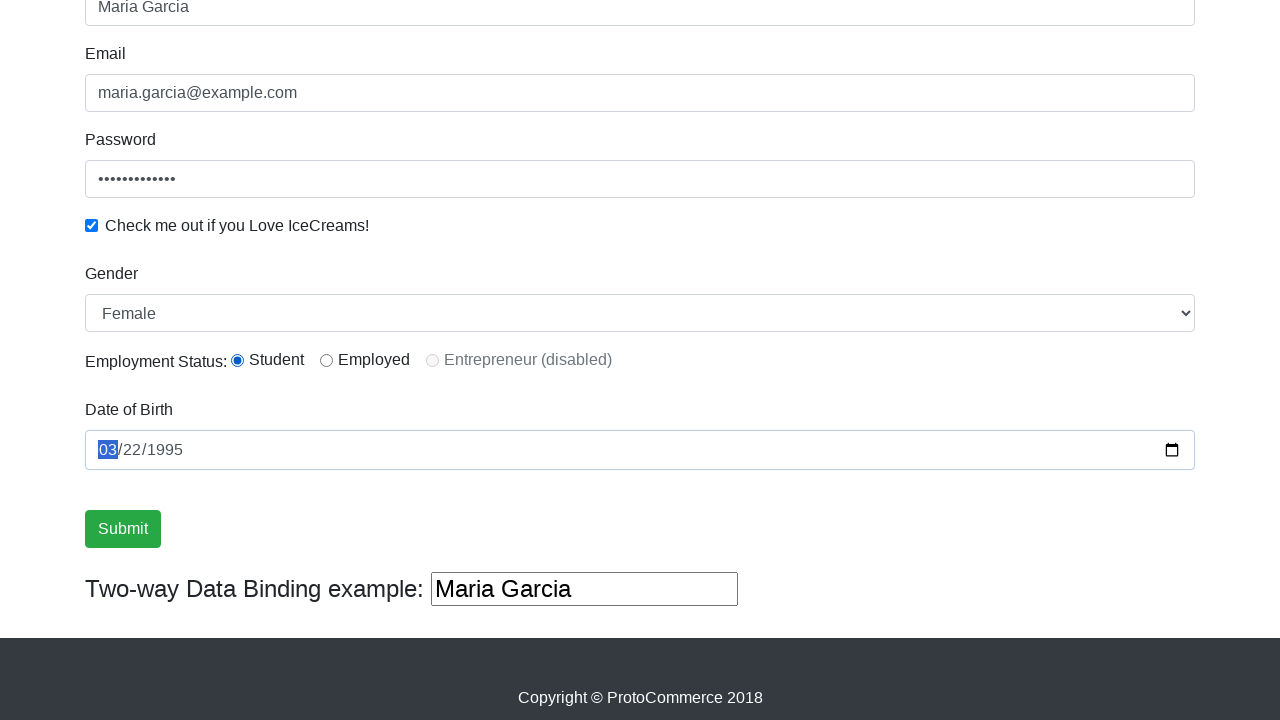

Clicked submit button to submit the form at (123, 529) on input[type='submit']
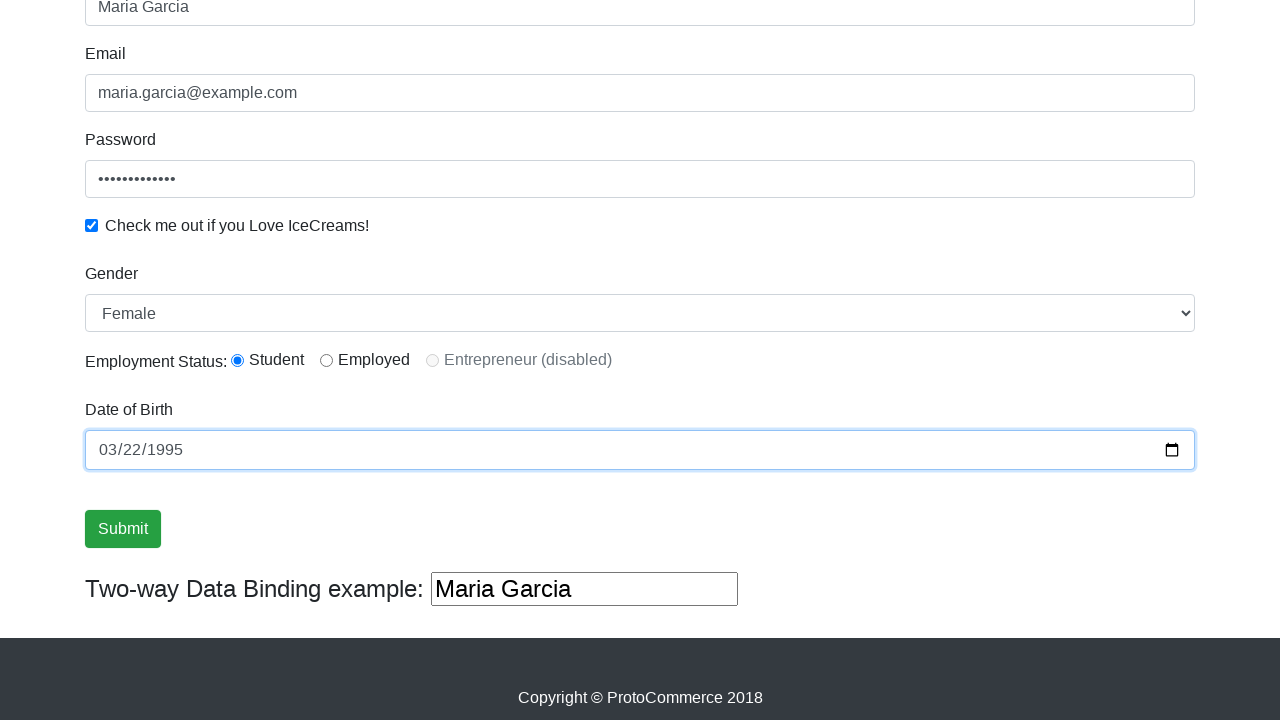

Form submission success message appeared
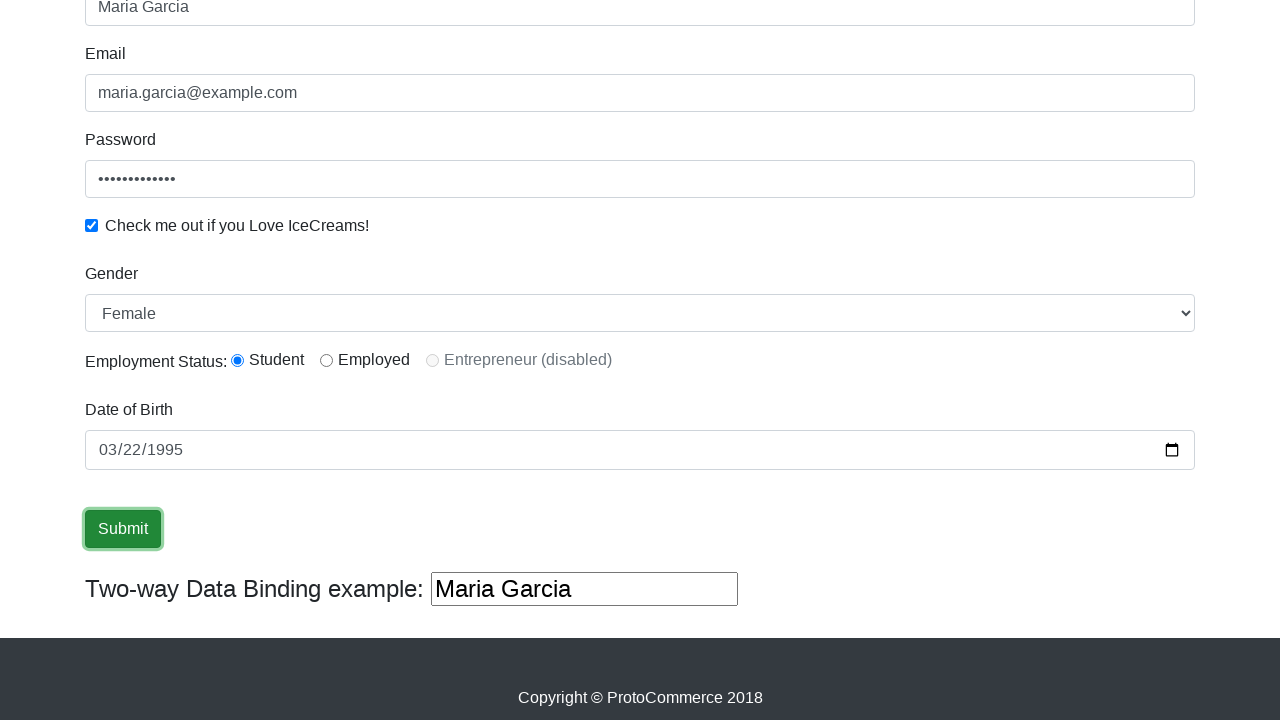

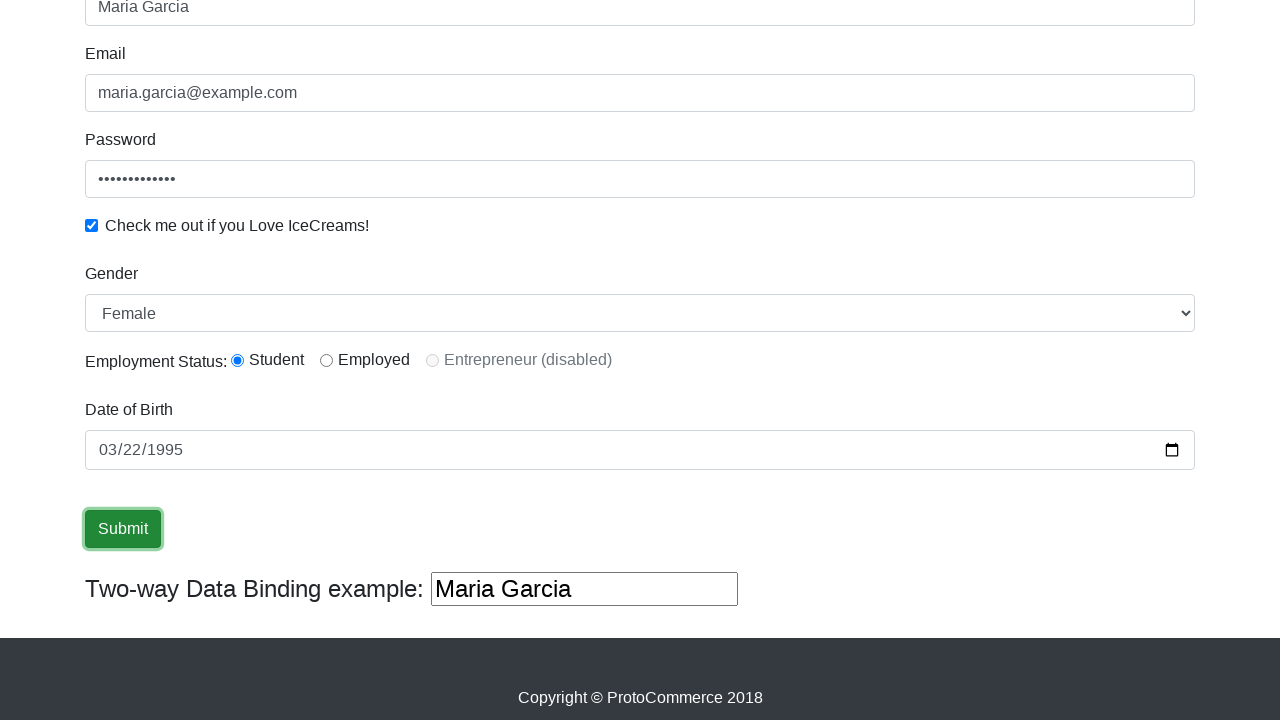